Tests dynamic element creation and deletion by clicking Add Element button 10 times, verifying 10 elements were created, then deleting all elements and verifying they're gone

Starting URL: https://the-internet.herokuapp.com/add_remove_elements/

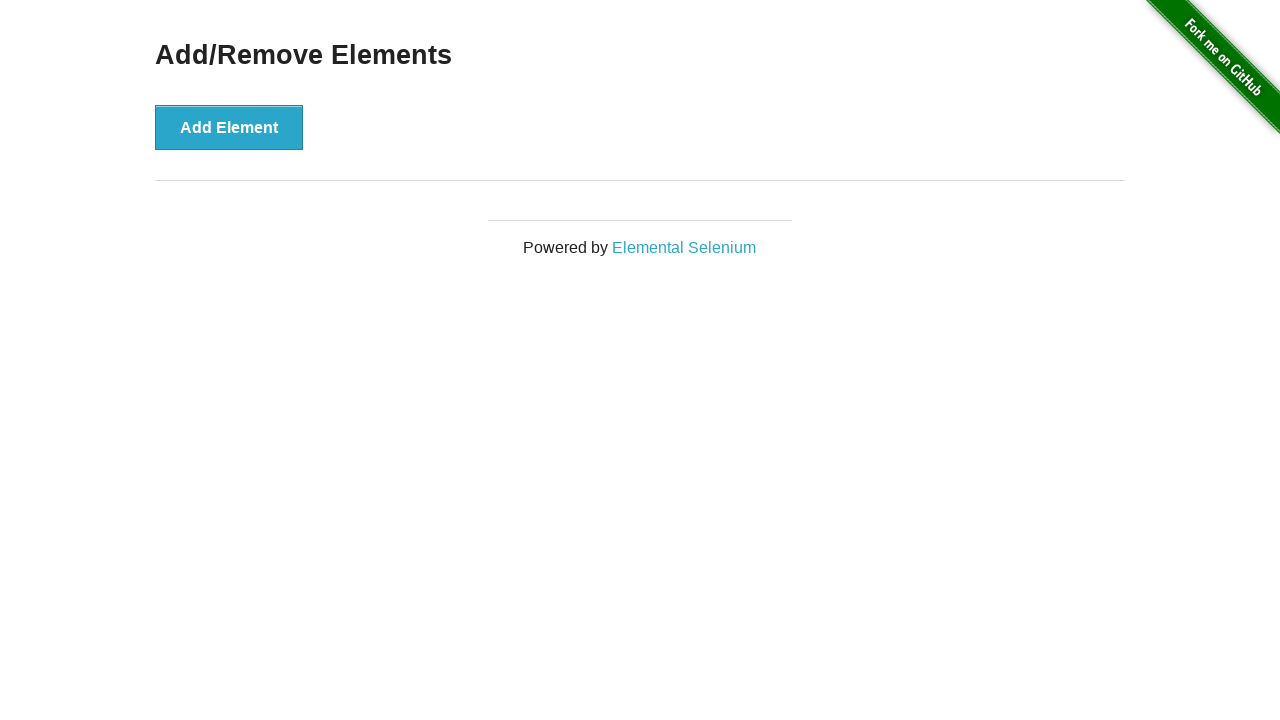

Navigated to Add/Remove Elements page
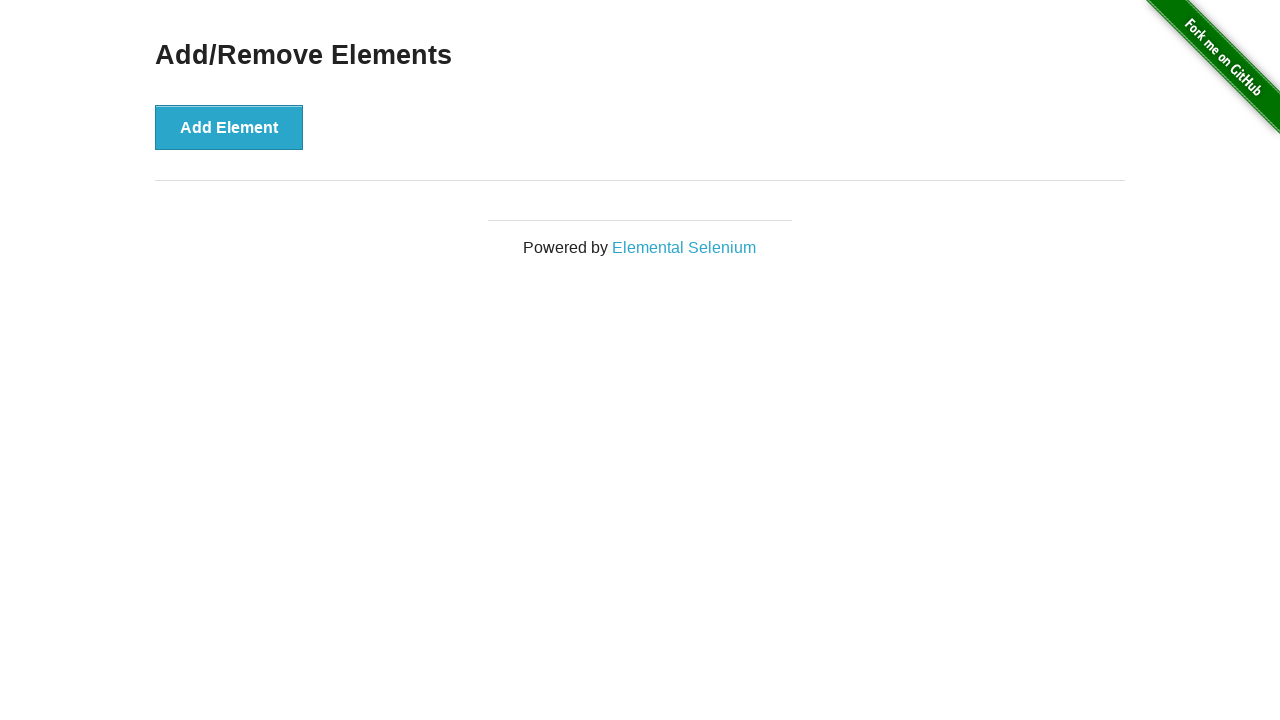

Clicked Add Element button (iteration 1/10) at (229, 127) on button[onclick='addElement()']
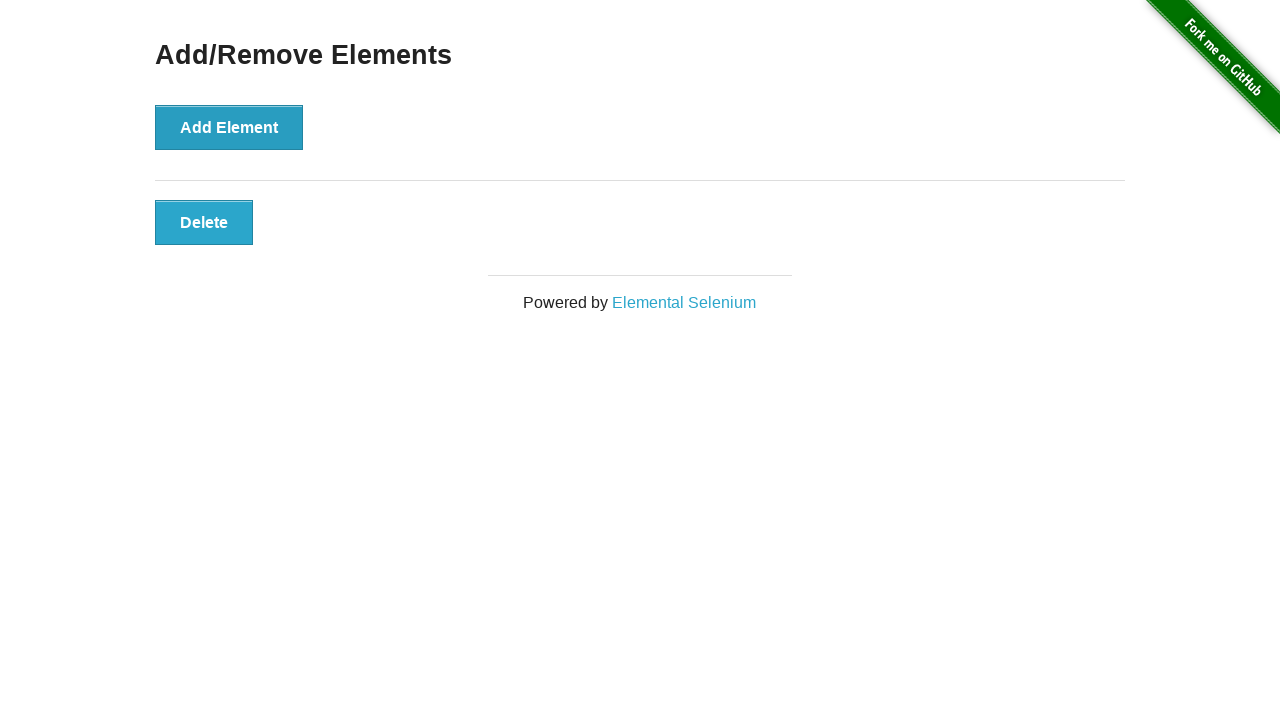

Clicked Add Element button (iteration 2/10) at (229, 127) on button[onclick='addElement()']
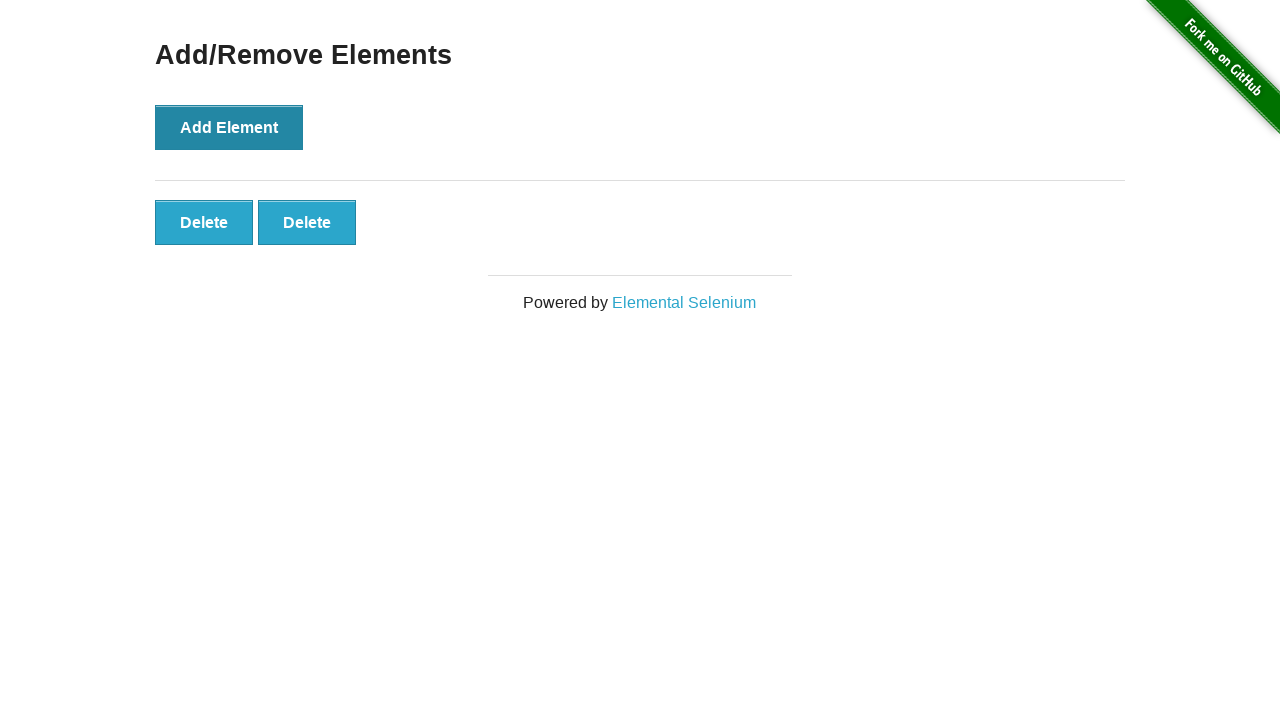

Clicked Add Element button (iteration 3/10) at (229, 127) on button[onclick='addElement()']
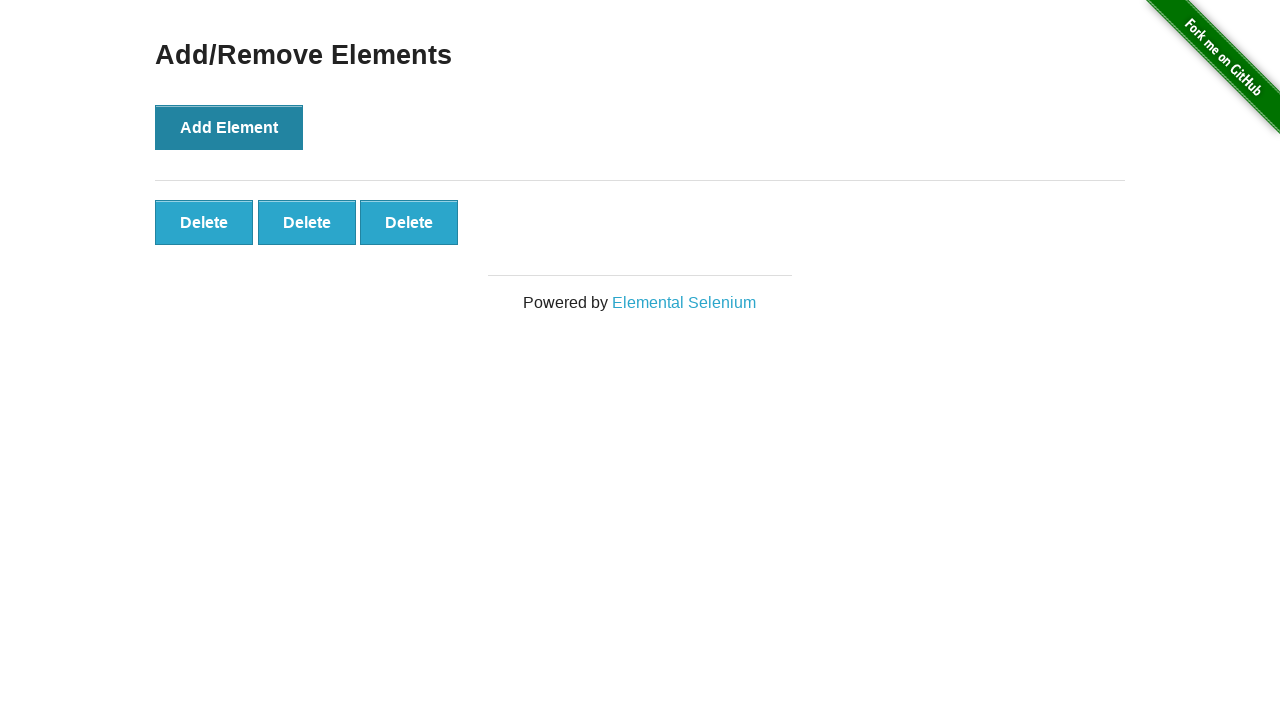

Clicked Add Element button (iteration 4/10) at (229, 127) on button[onclick='addElement()']
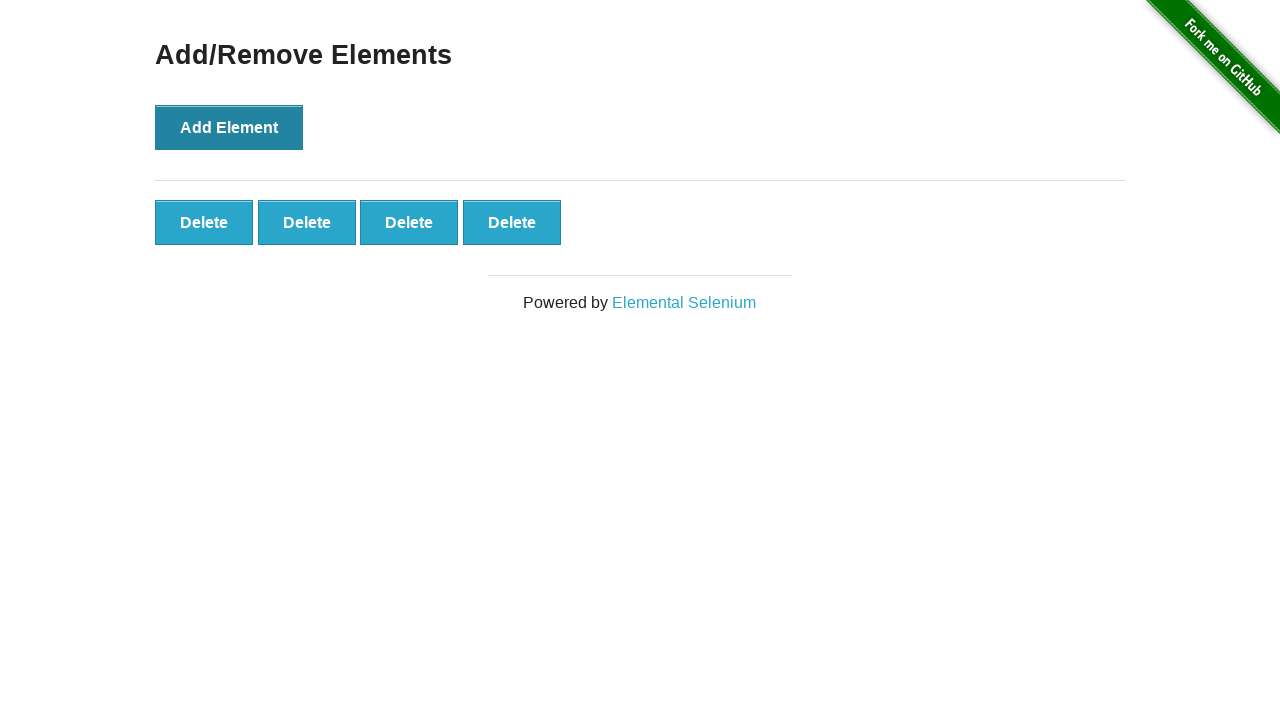

Clicked Add Element button (iteration 5/10) at (229, 127) on button[onclick='addElement()']
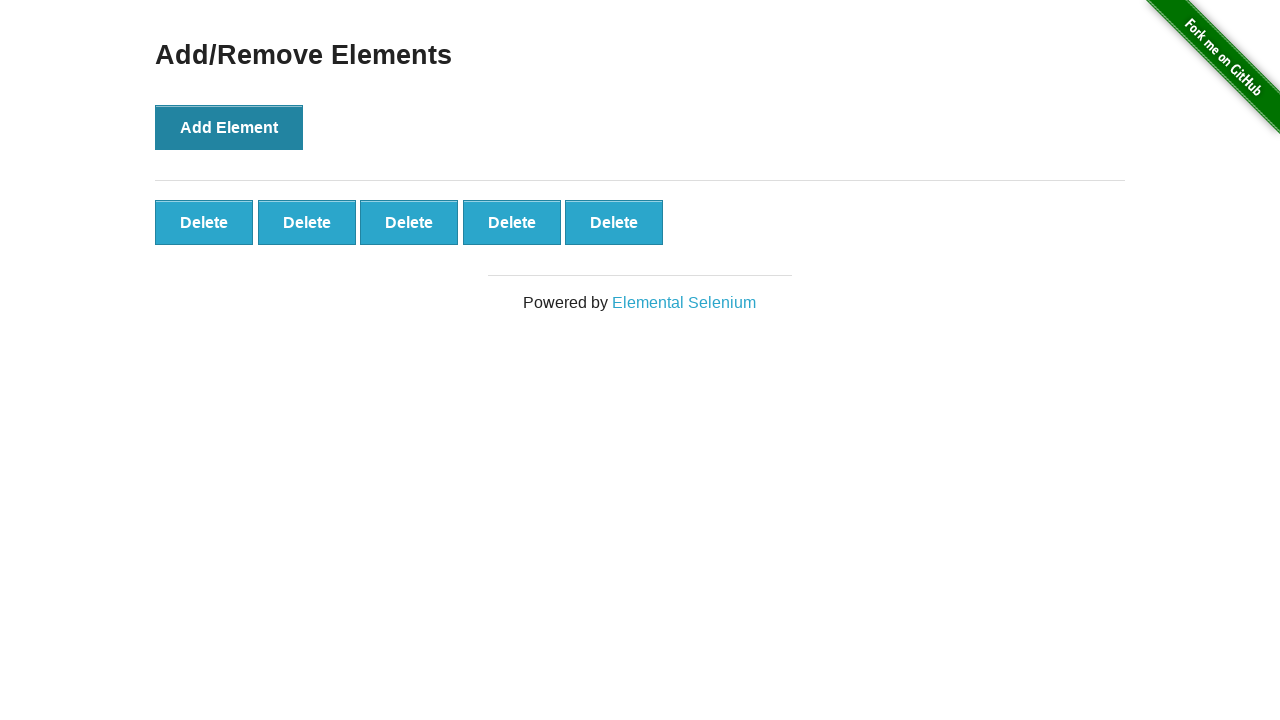

Clicked Add Element button (iteration 6/10) at (229, 127) on button[onclick='addElement()']
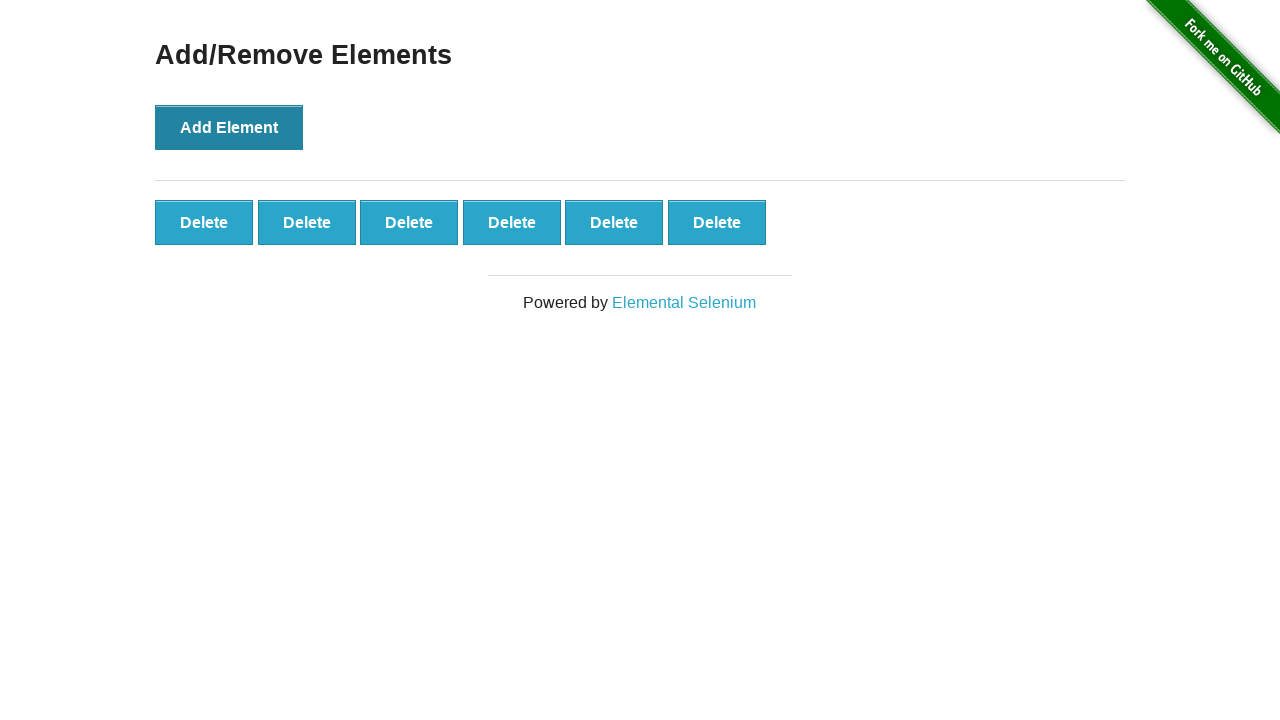

Clicked Add Element button (iteration 7/10) at (229, 127) on button[onclick='addElement()']
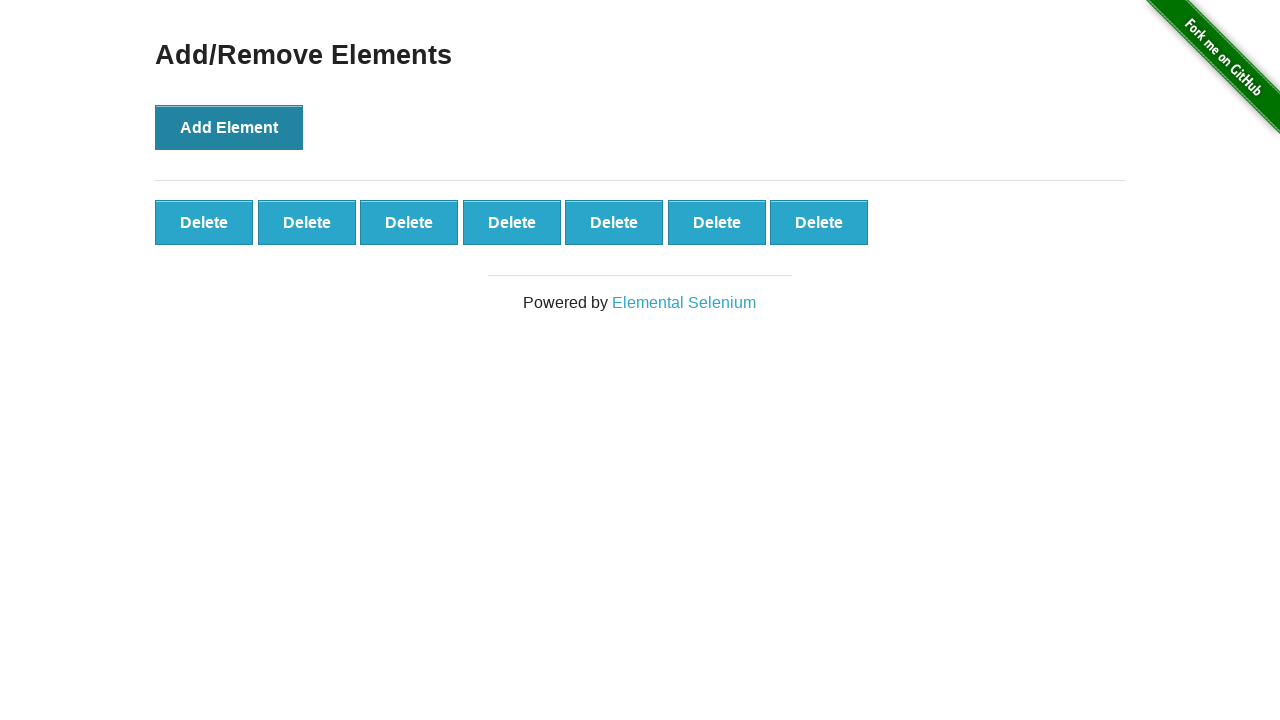

Clicked Add Element button (iteration 8/10) at (229, 127) on button[onclick='addElement()']
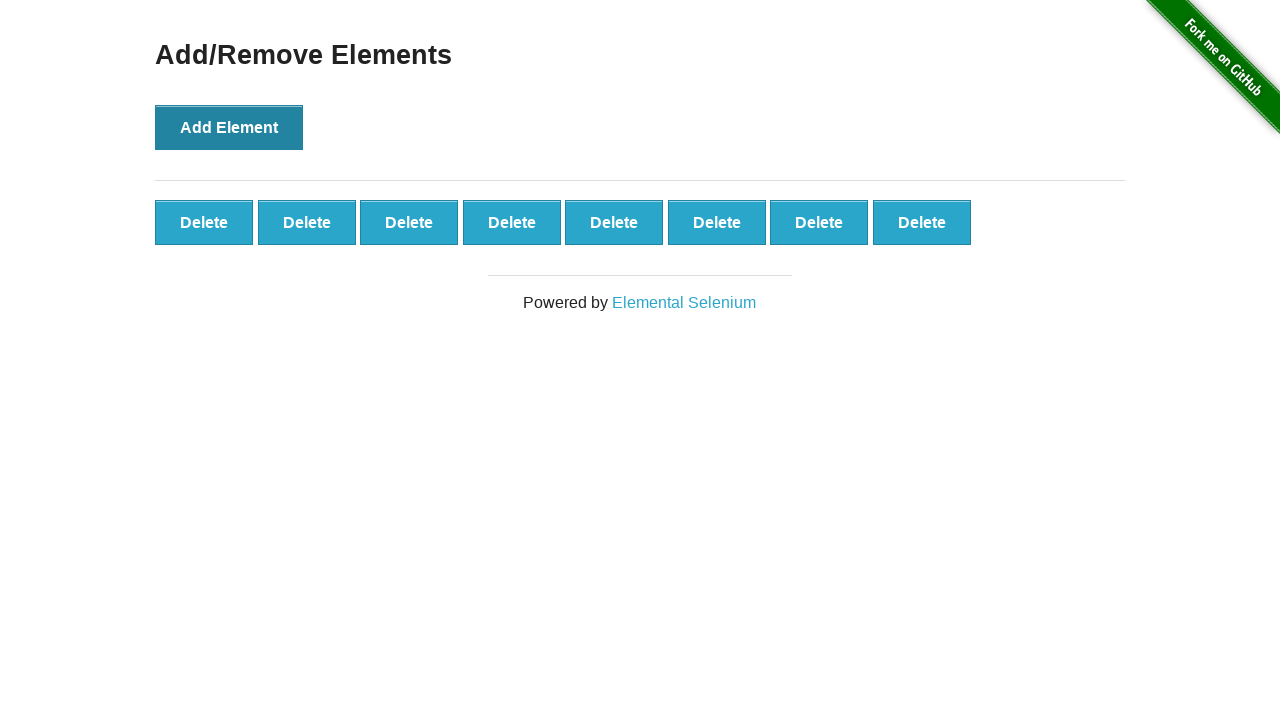

Clicked Add Element button (iteration 9/10) at (229, 127) on button[onclick='addElement()']
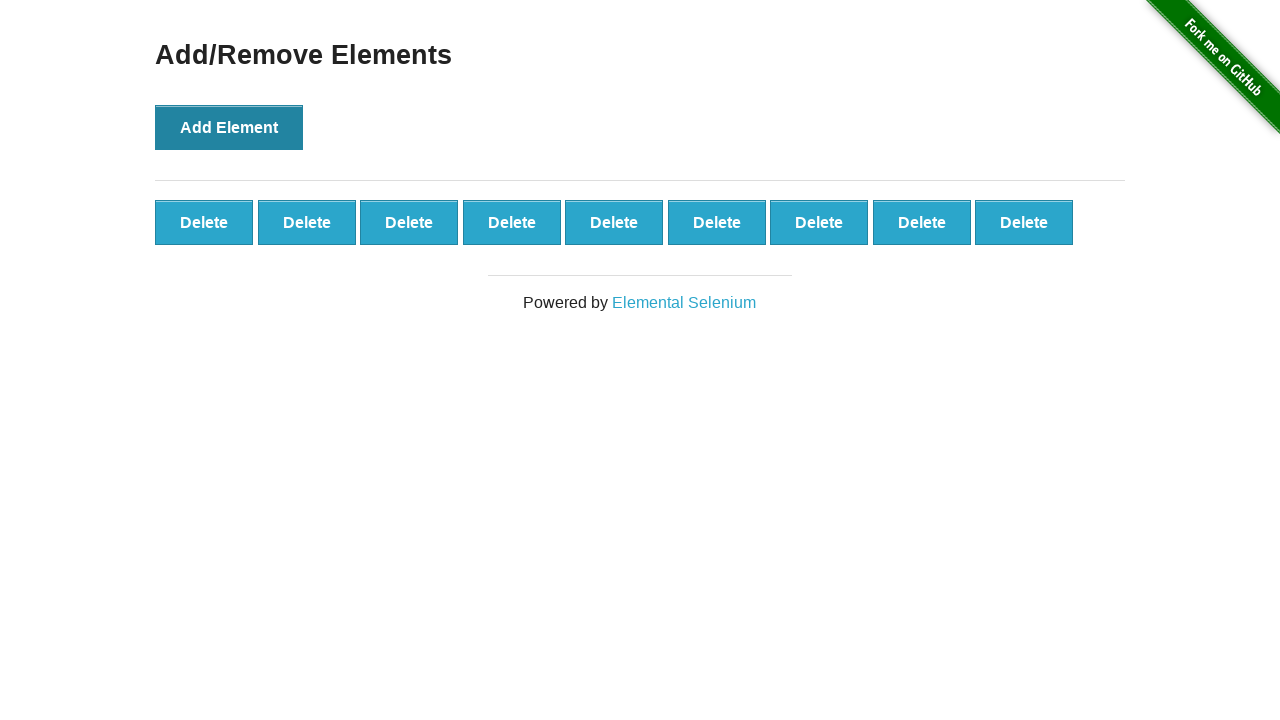

Clicked Add Element button (iteration 10/10) at (229, 127) on button[onclick='addElement()']
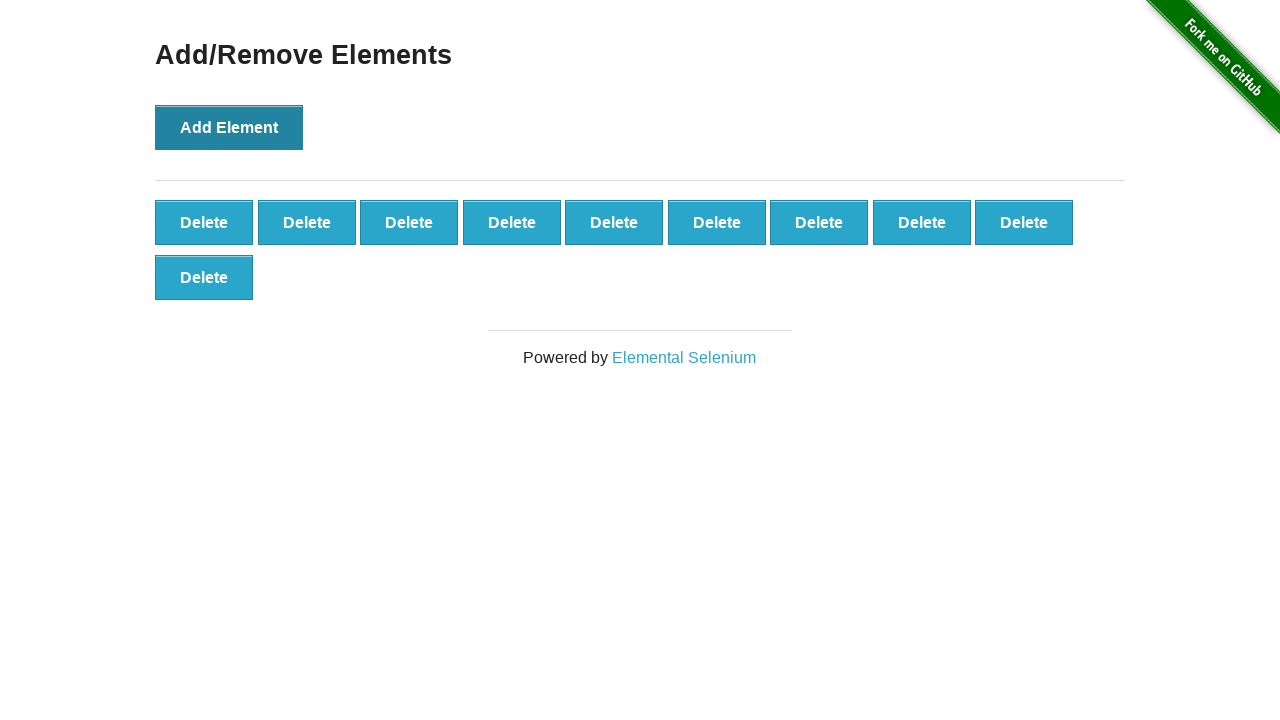

Verified 10 delete buttons were created
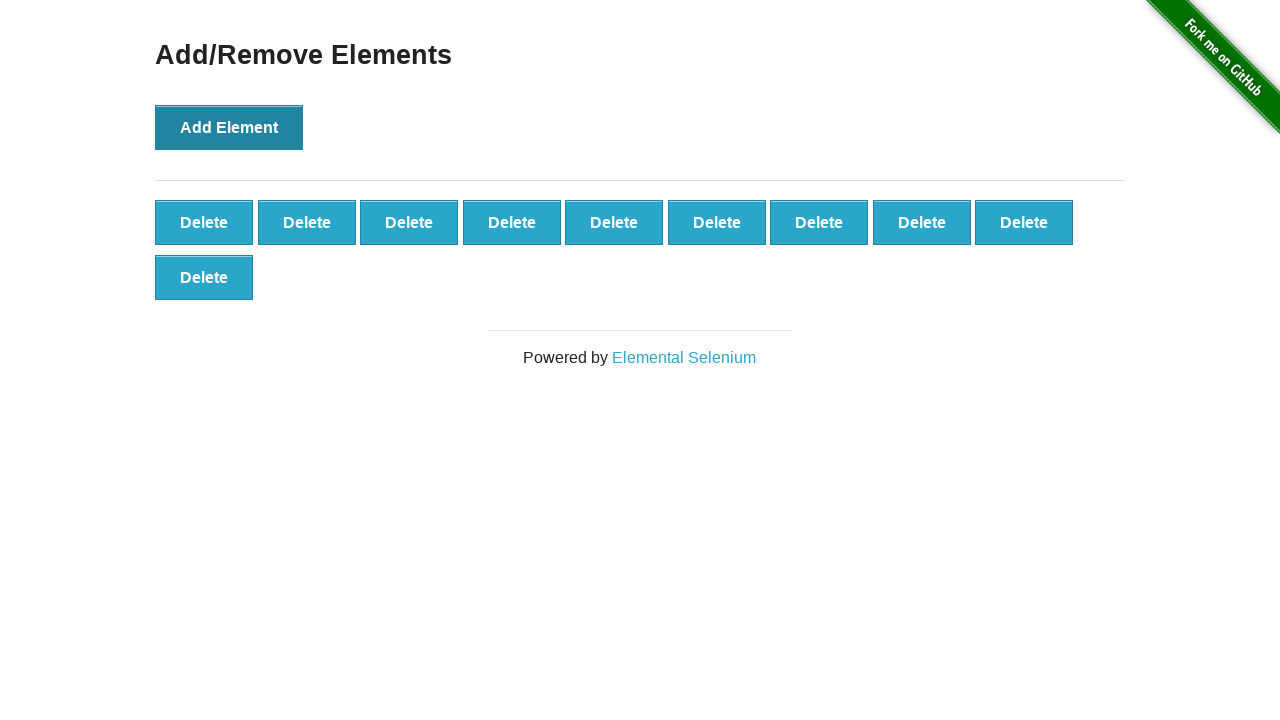

Clicked delete button to remove element at (204, 222) on button.added-manually
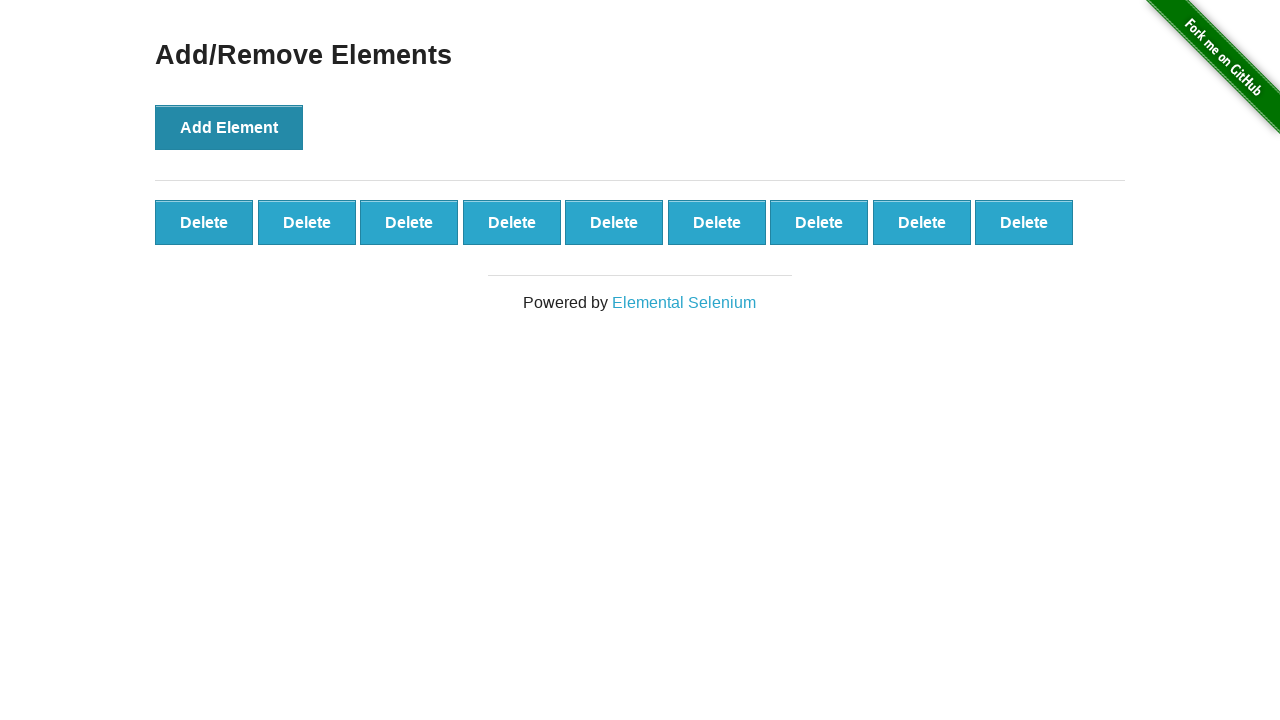

Clicked delete button to remove element at (204, 222) on button.added-manually
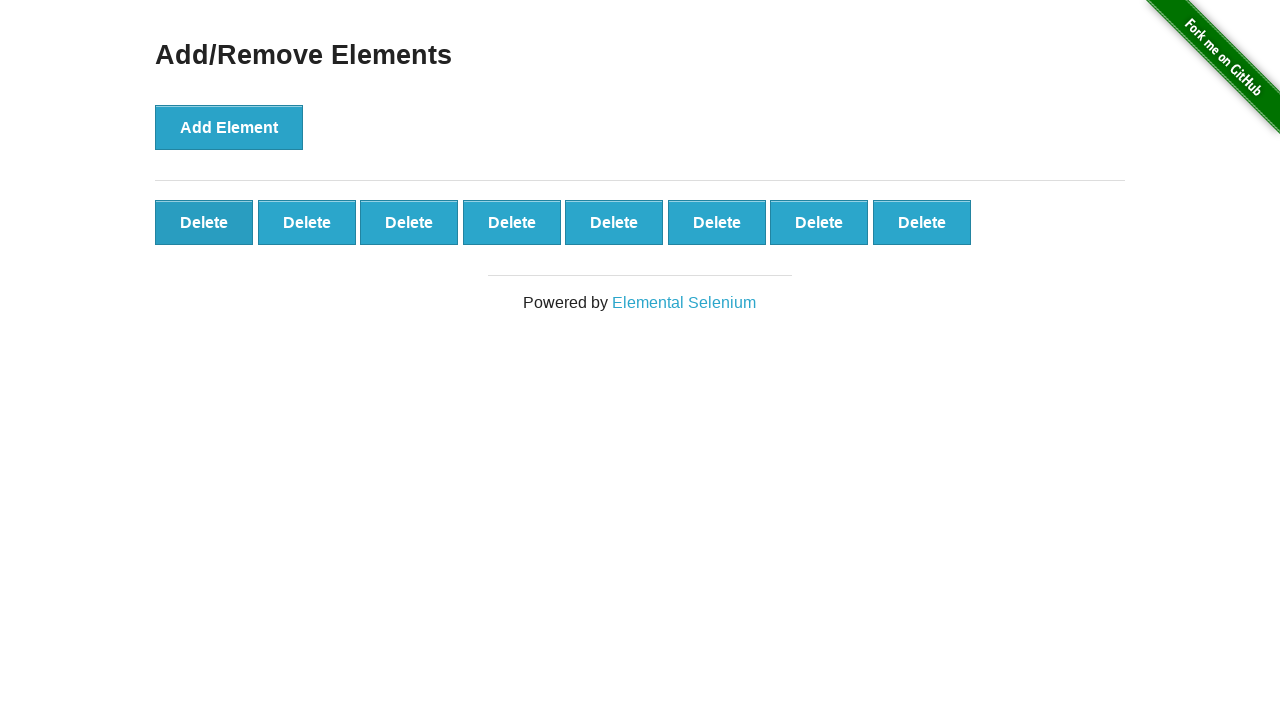

Clicked delete button to remove element at (204, 222) on button.added-manually
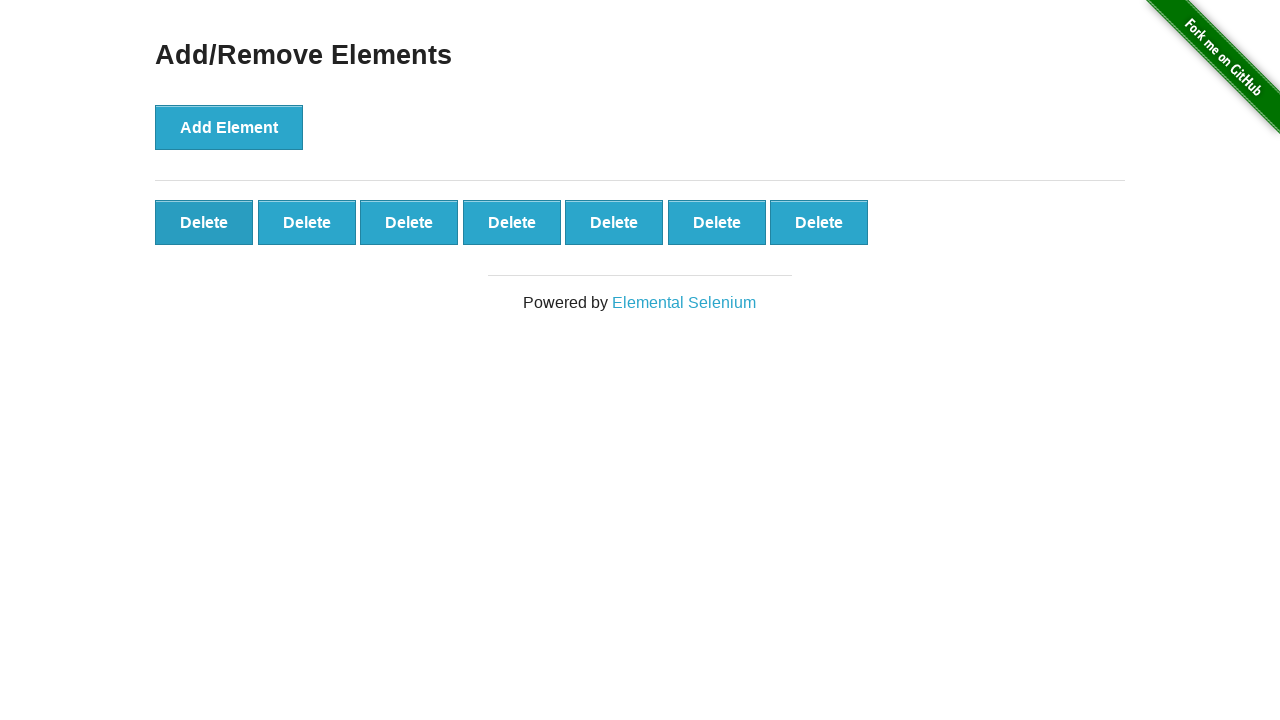

Clicked delete button to remove element at (204, 222) on button.added-manually
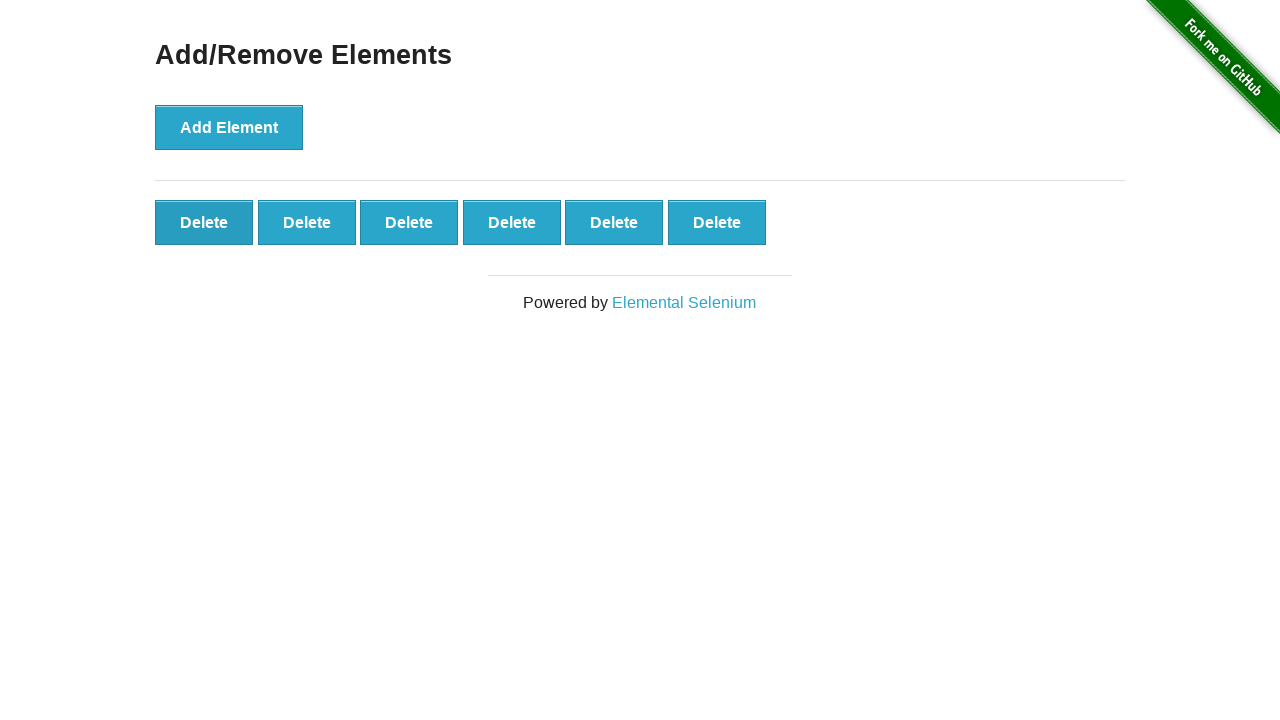

Clicked delete button to remove element at (204, 222) on button.added-manually
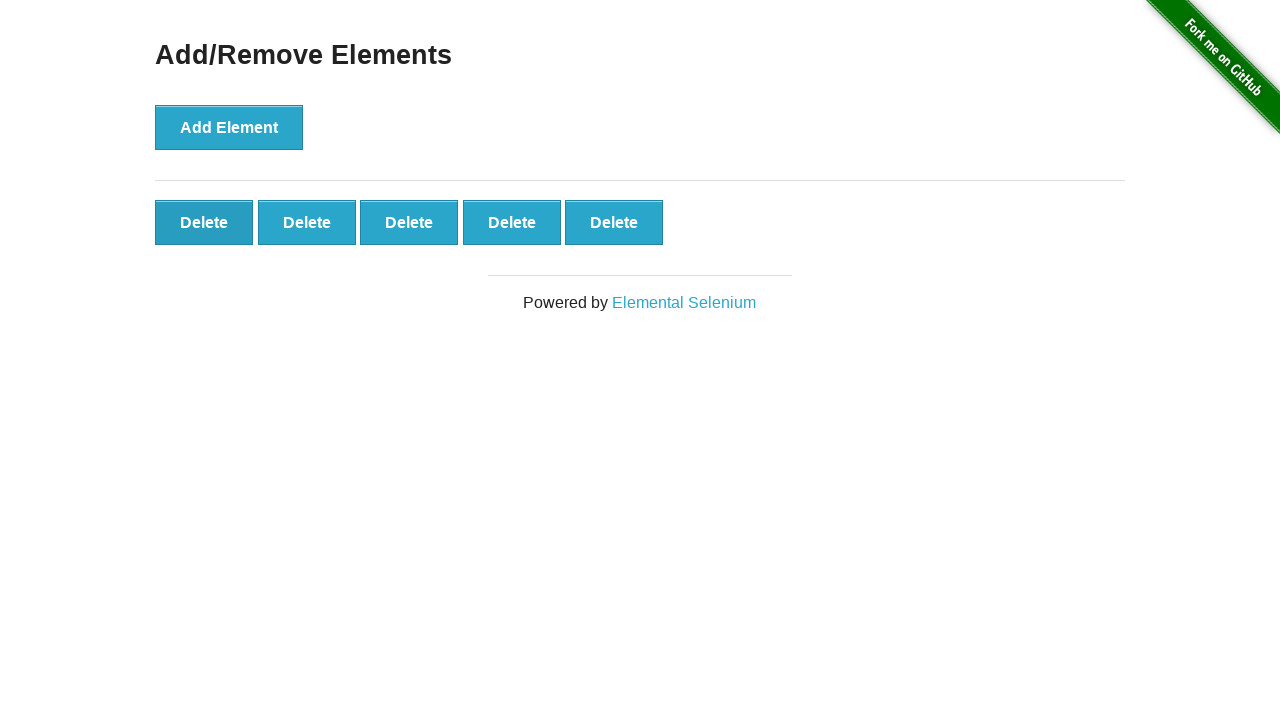

Clicked delete button to remove element at (204, 222) on button.added-manually
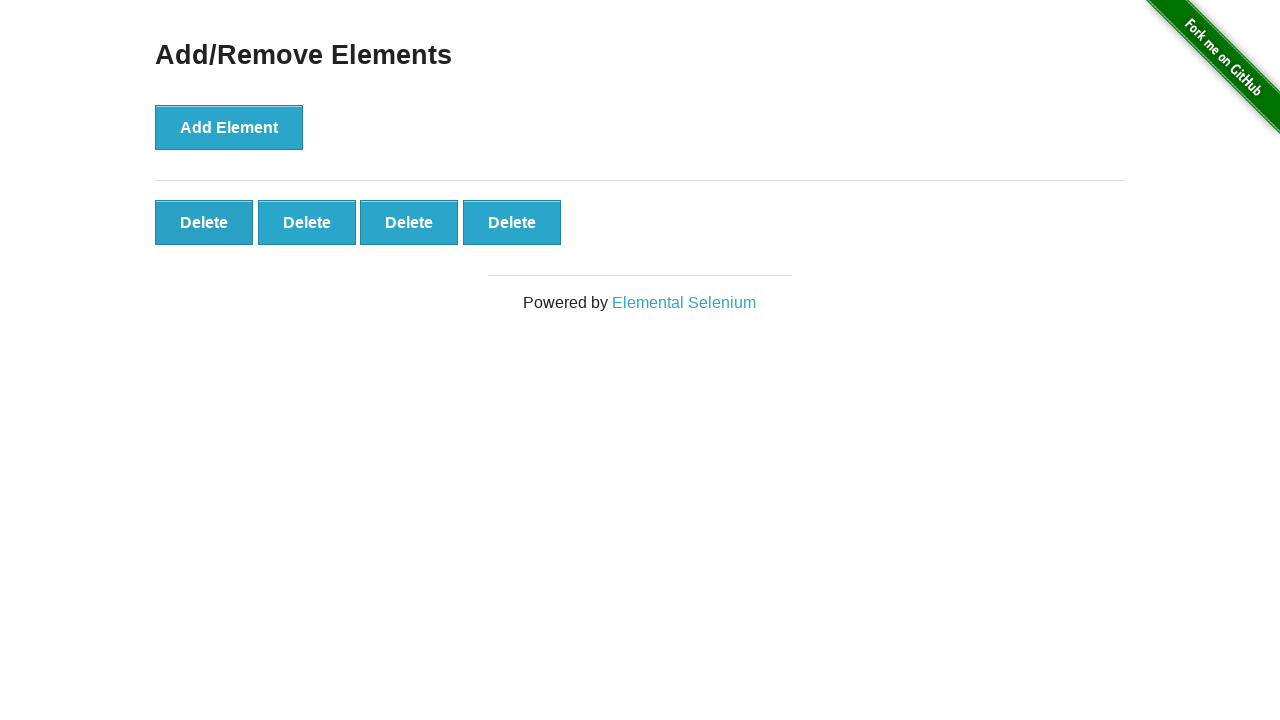

Clicked delete button to remove element at (204, 222) on button.added-manually
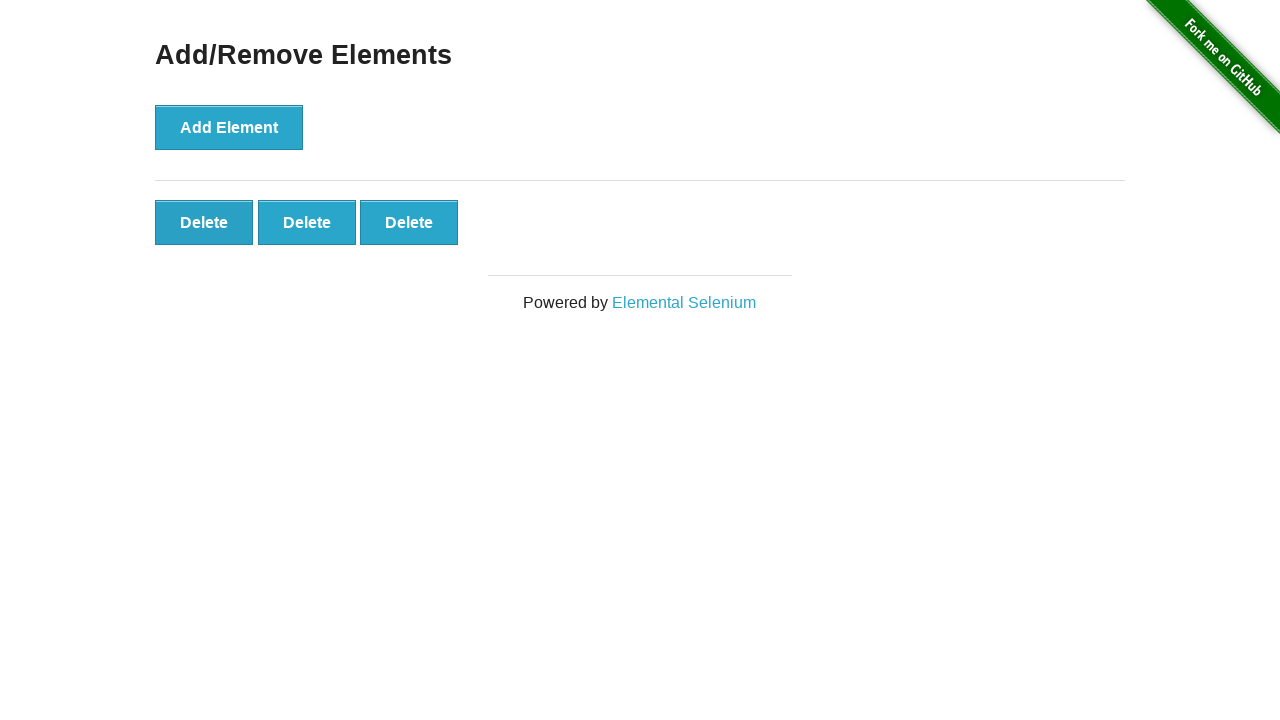

Clicked delete button to remove element at (204, 222) on button.added-manually
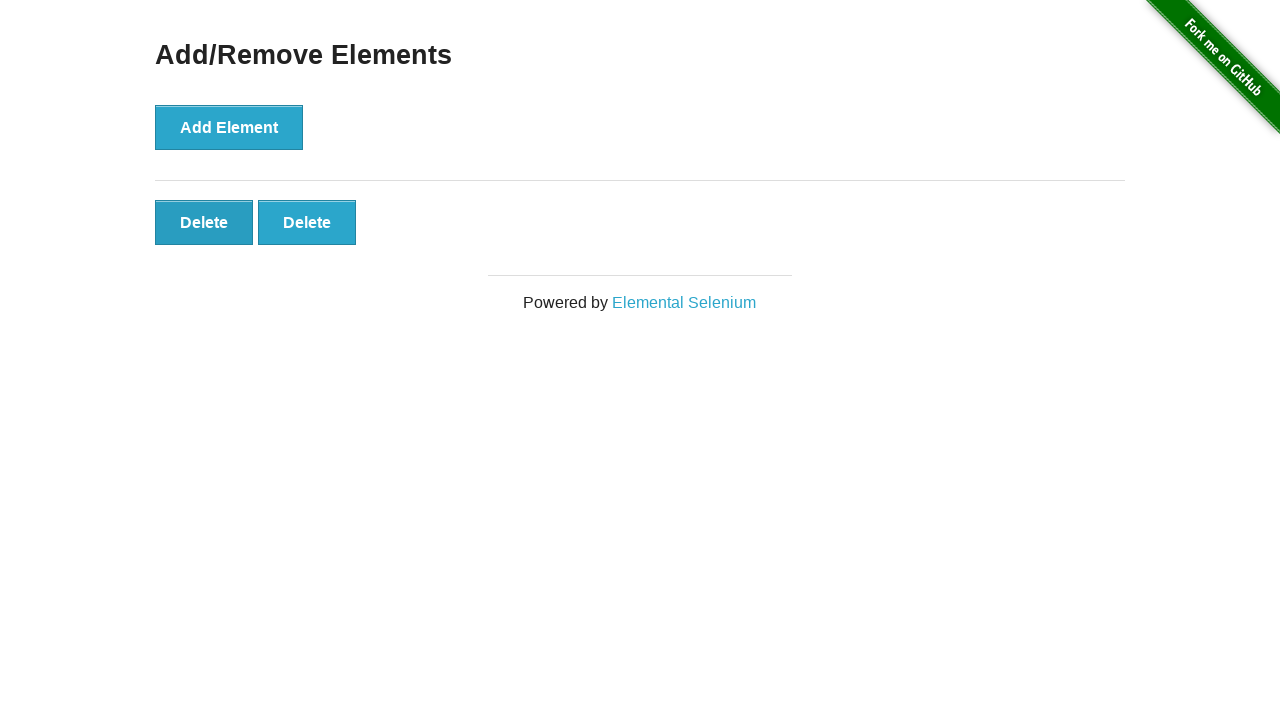

Clicked delete button to remove element at (204, 222) on button.added-manually
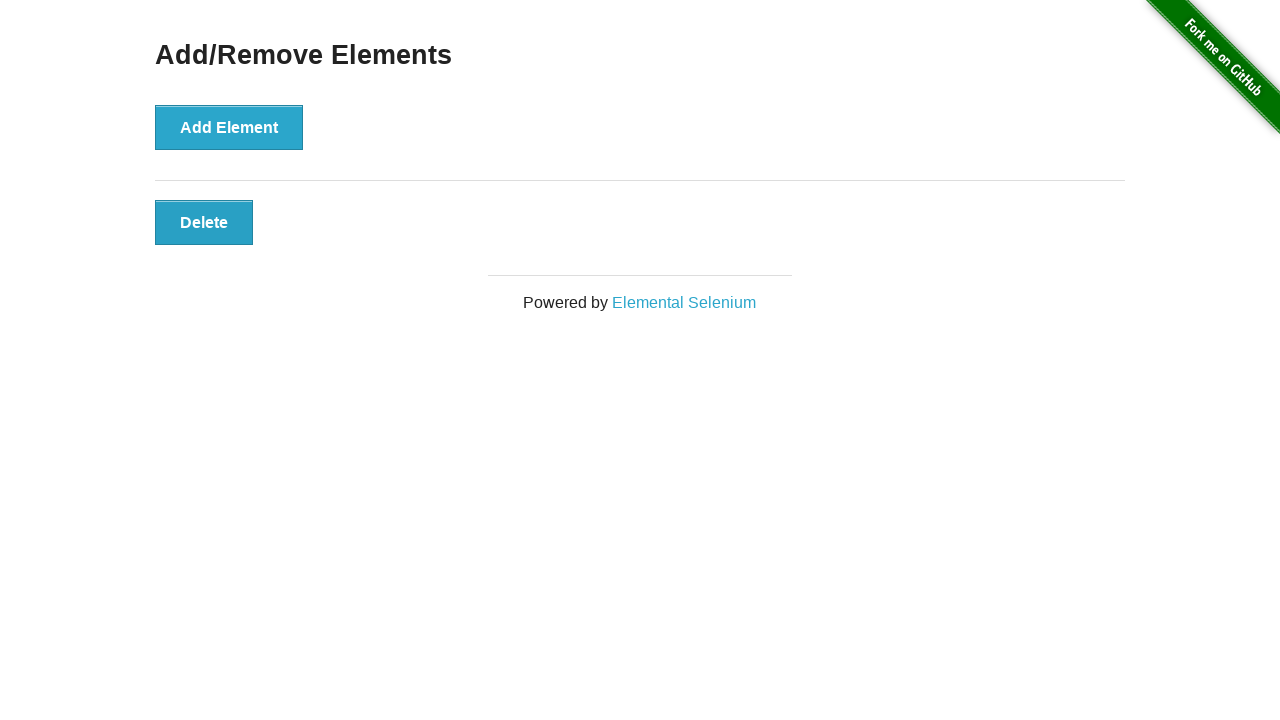

Clicked delete button to remove element at (204, 222) on button.added-manually
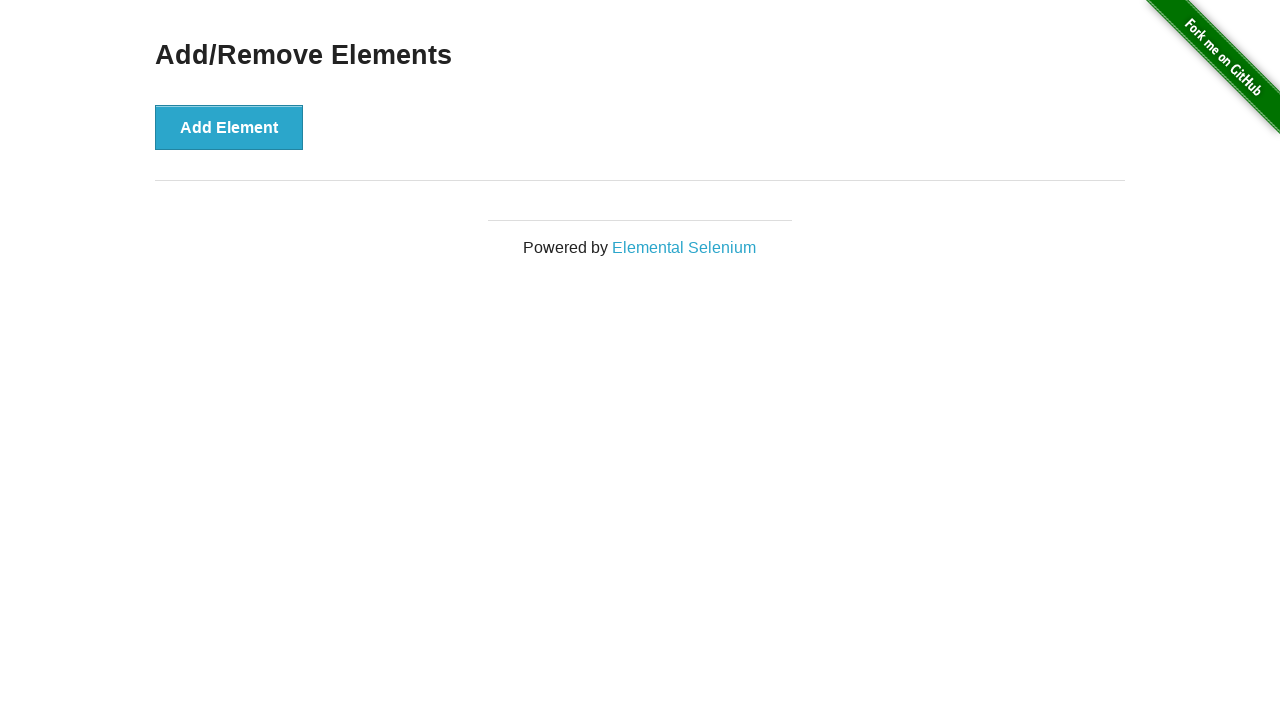

Verified all dynamically created elements have been removed
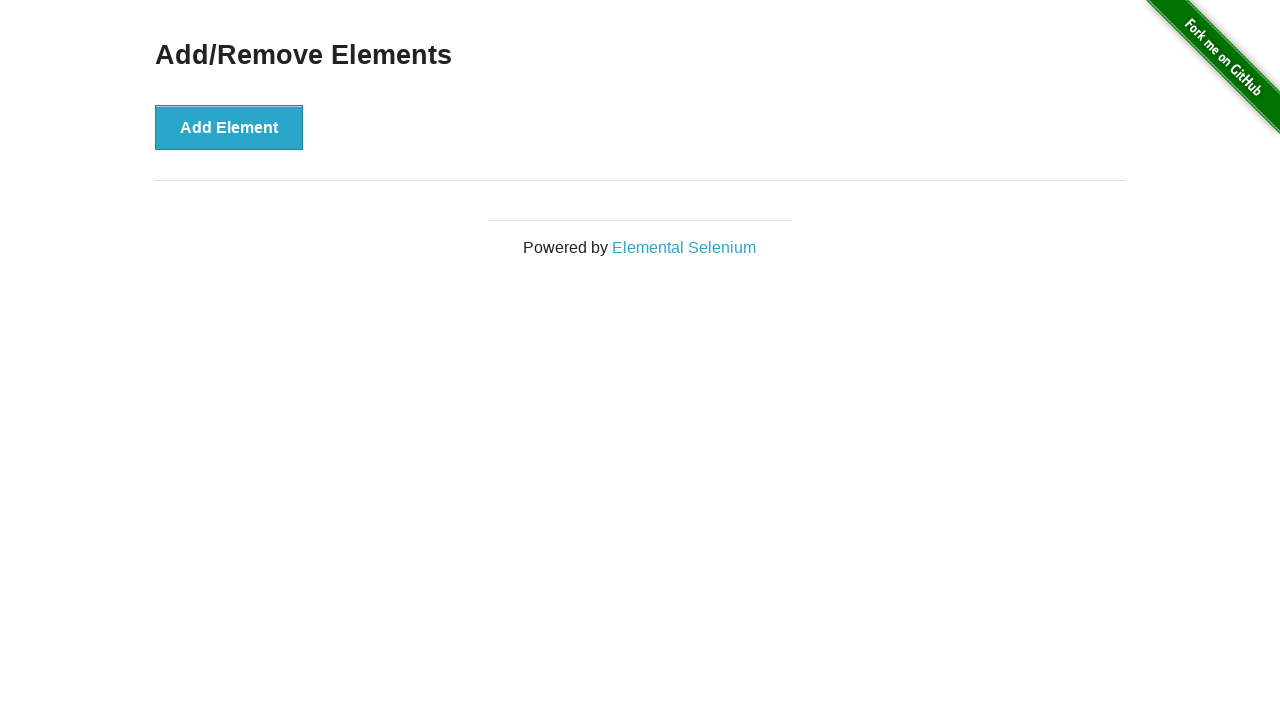

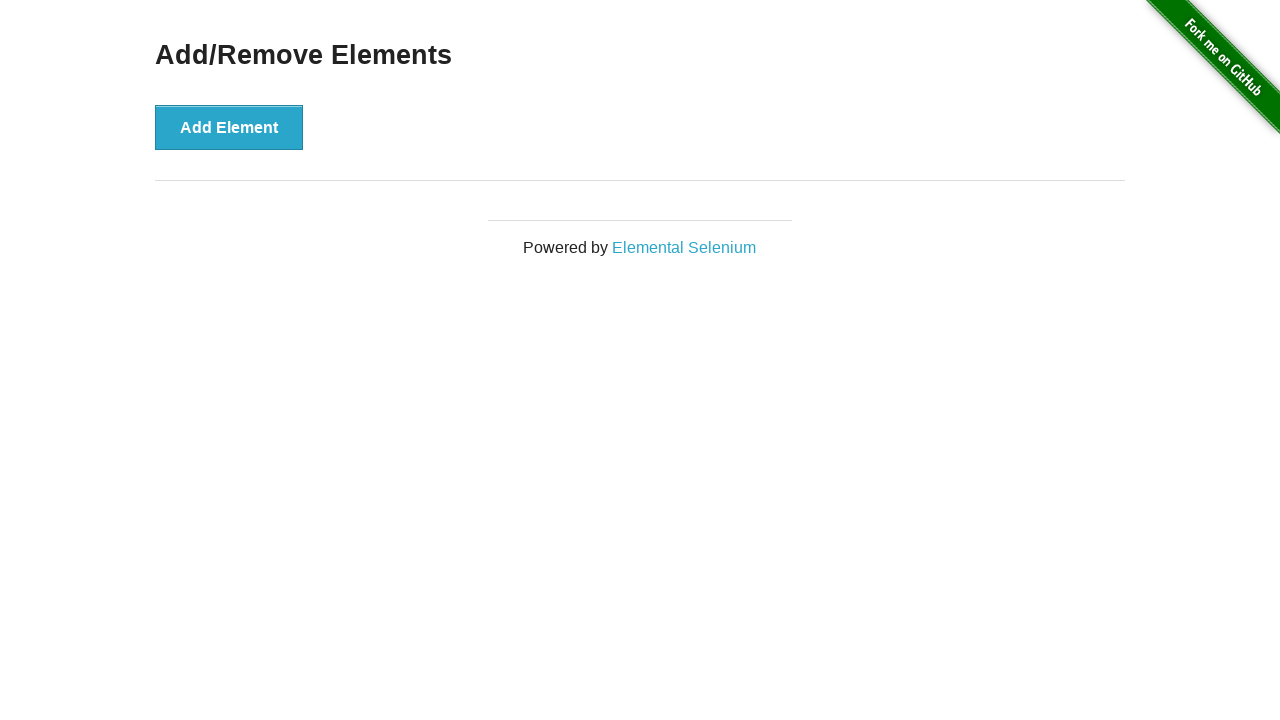